Tests filtering to display only active (non-completed) items

Starting URL: https://demo.playwright.dev/todomvc

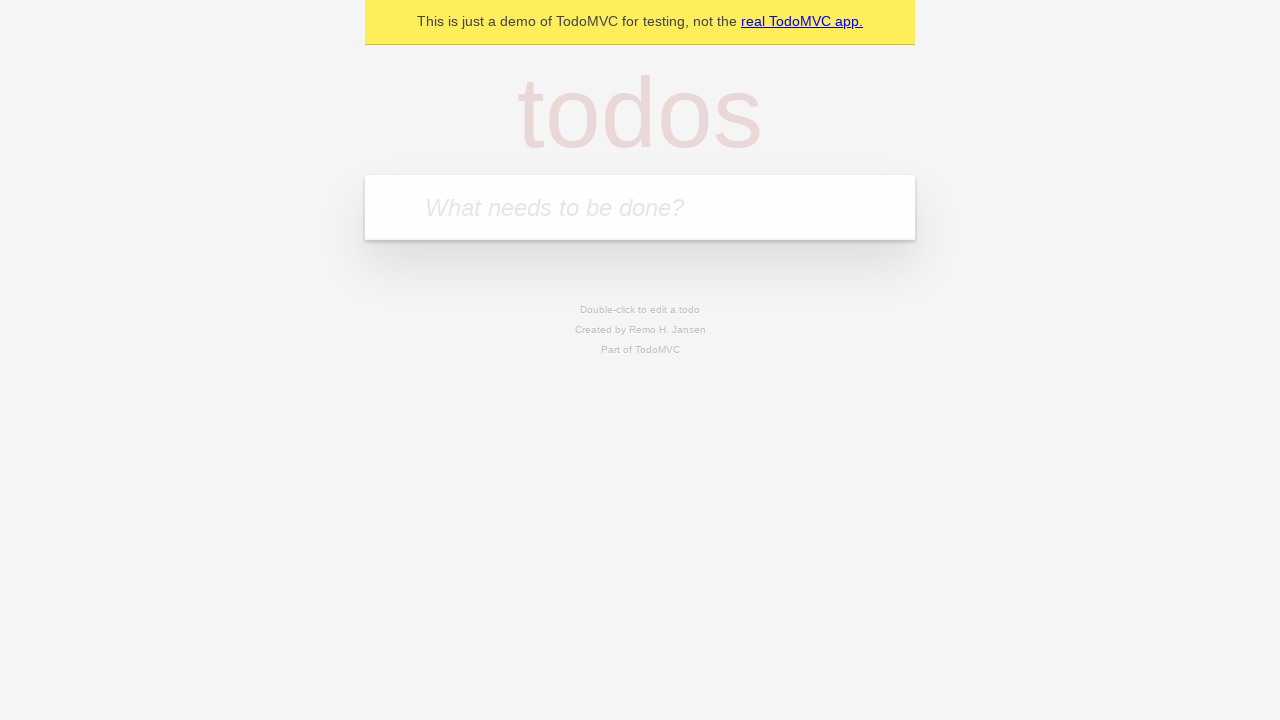

Filled todo input with 'buy some cheese' on internal:attr=[placeholder="What needs to be done?"i]
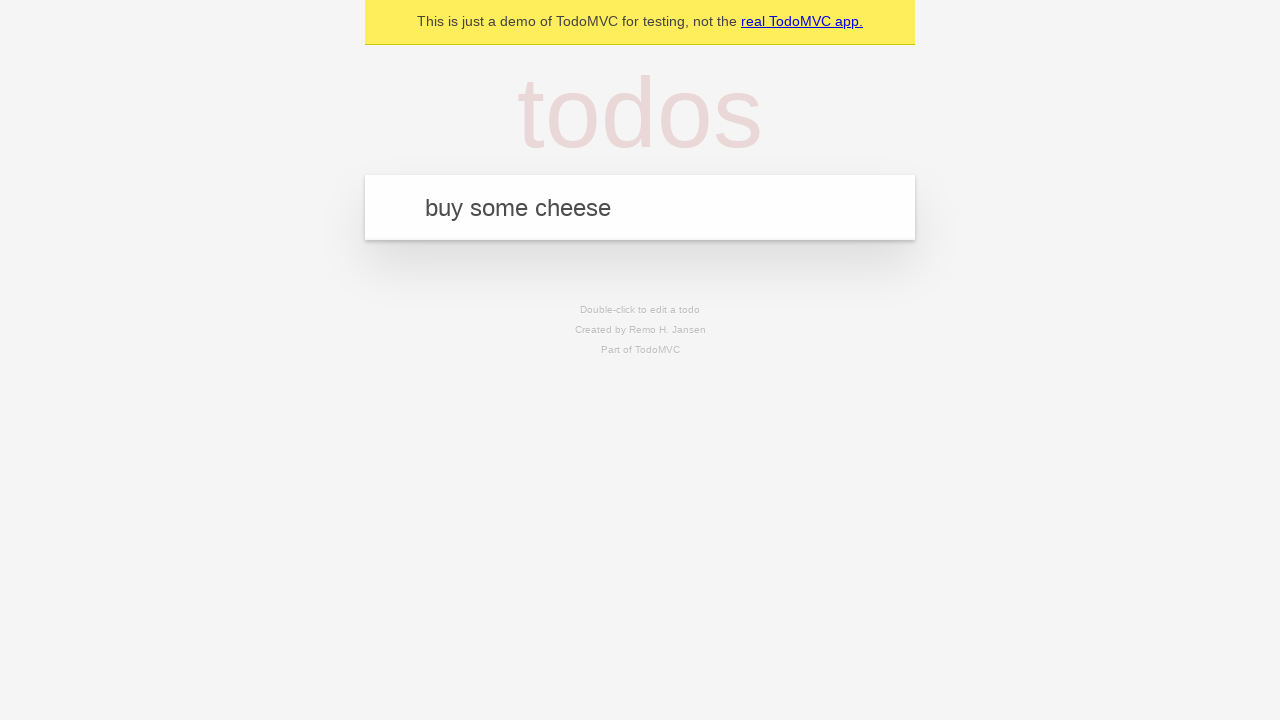

Pressed Enter to create todo 'buy some cheese' on internal:attr=[placeholder="What needs to be done?"i]
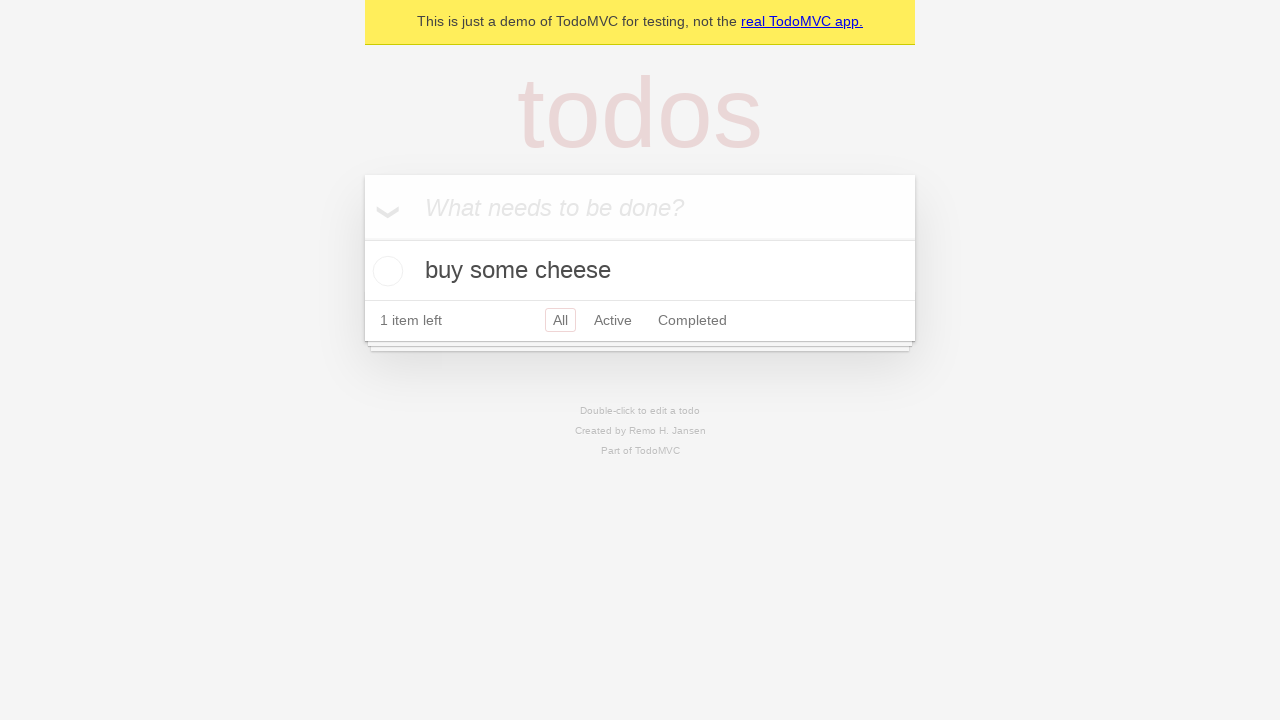

Filled todo input with 'feed the cat' on internal:attr=[placeholder="What needs to be done?"i]
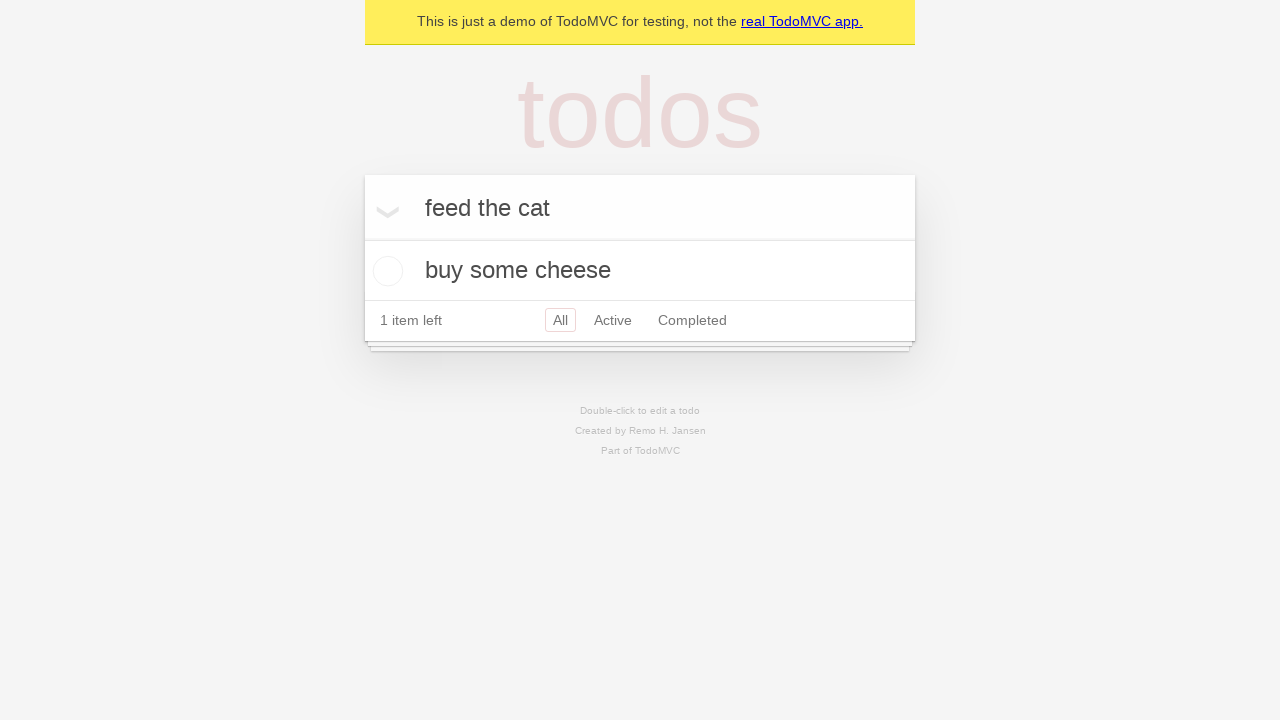

Pressed Enter to create todo 'feed the cat' on internal:attr=[placeholder="What needs to be done?"i]
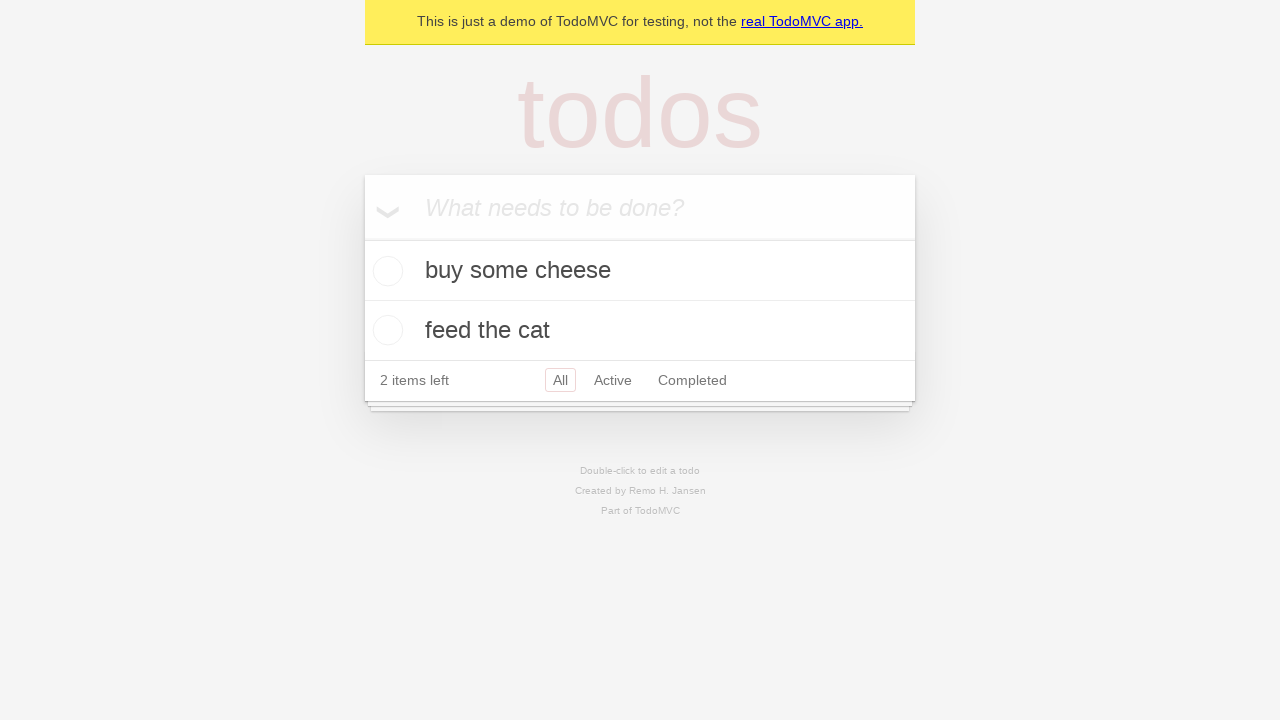

Filled todo input with 'book a doctors appointment' on internal:attr=[placeholder="What needs to be done?"i]
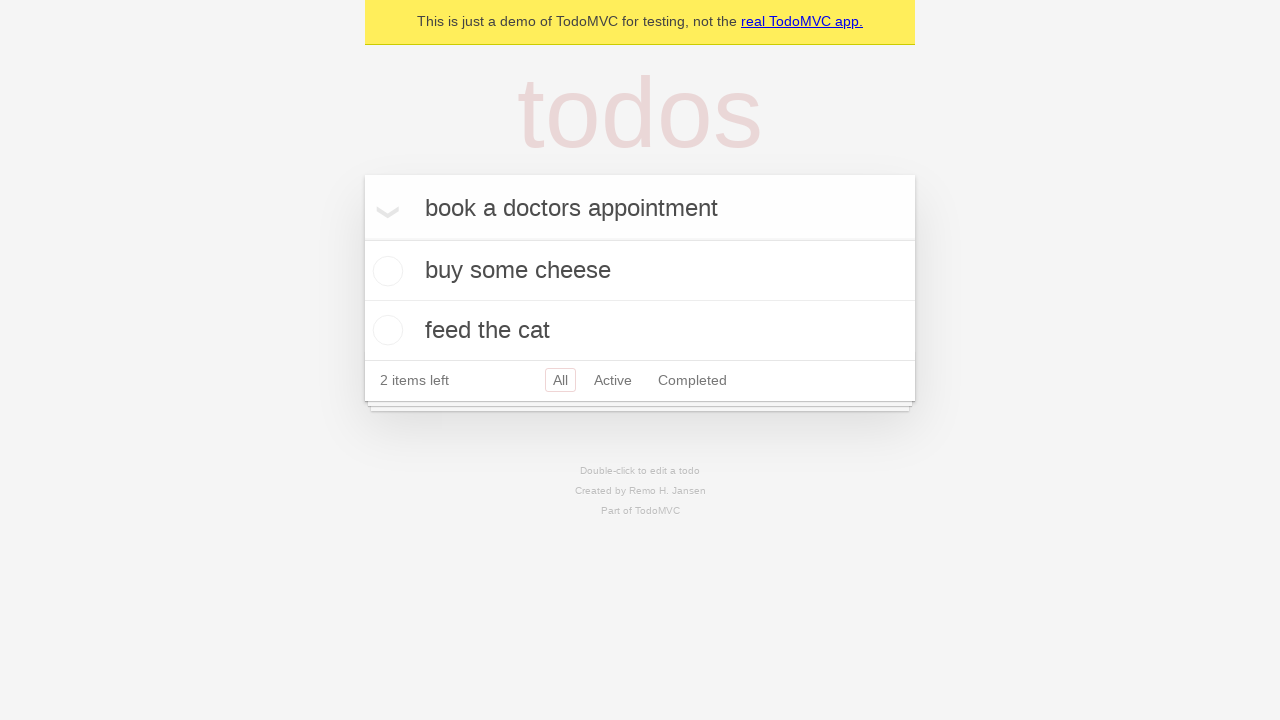

Pressed Enter to create todo 'book a doctors appointment' on internal:attr=[placeholder="What needs to be done?"i]
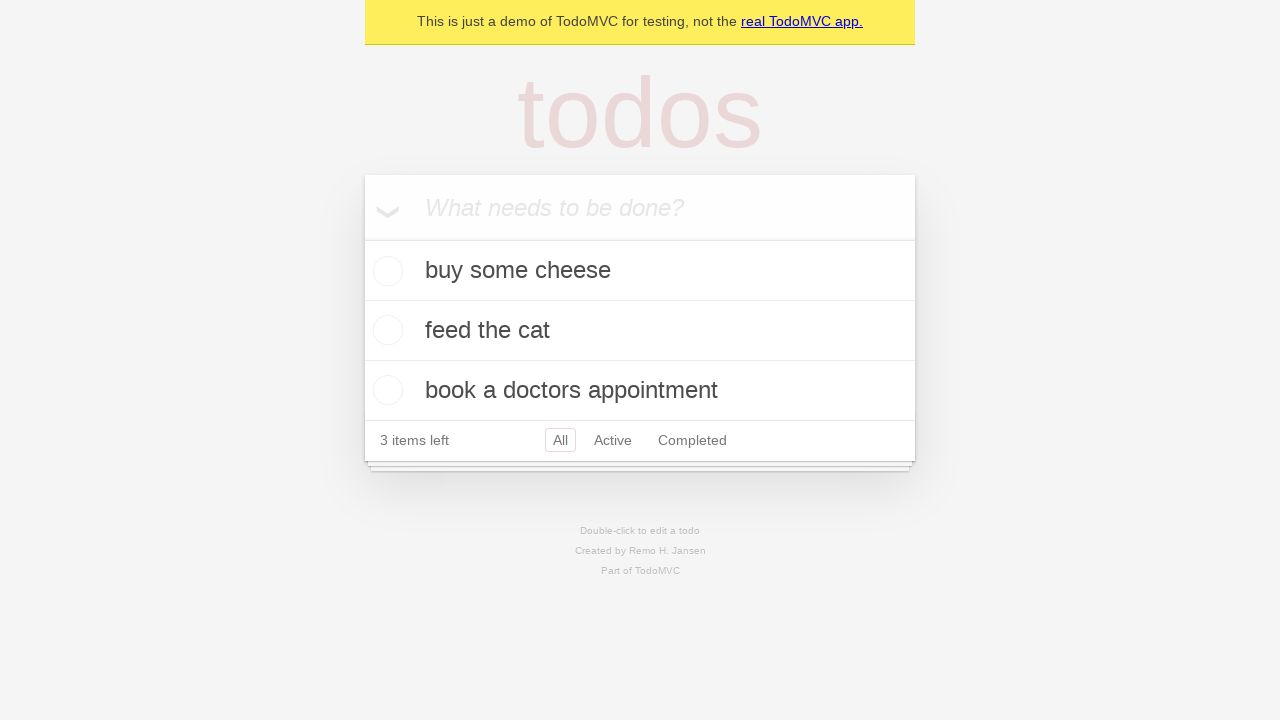

Waited for all 3 todos to be created
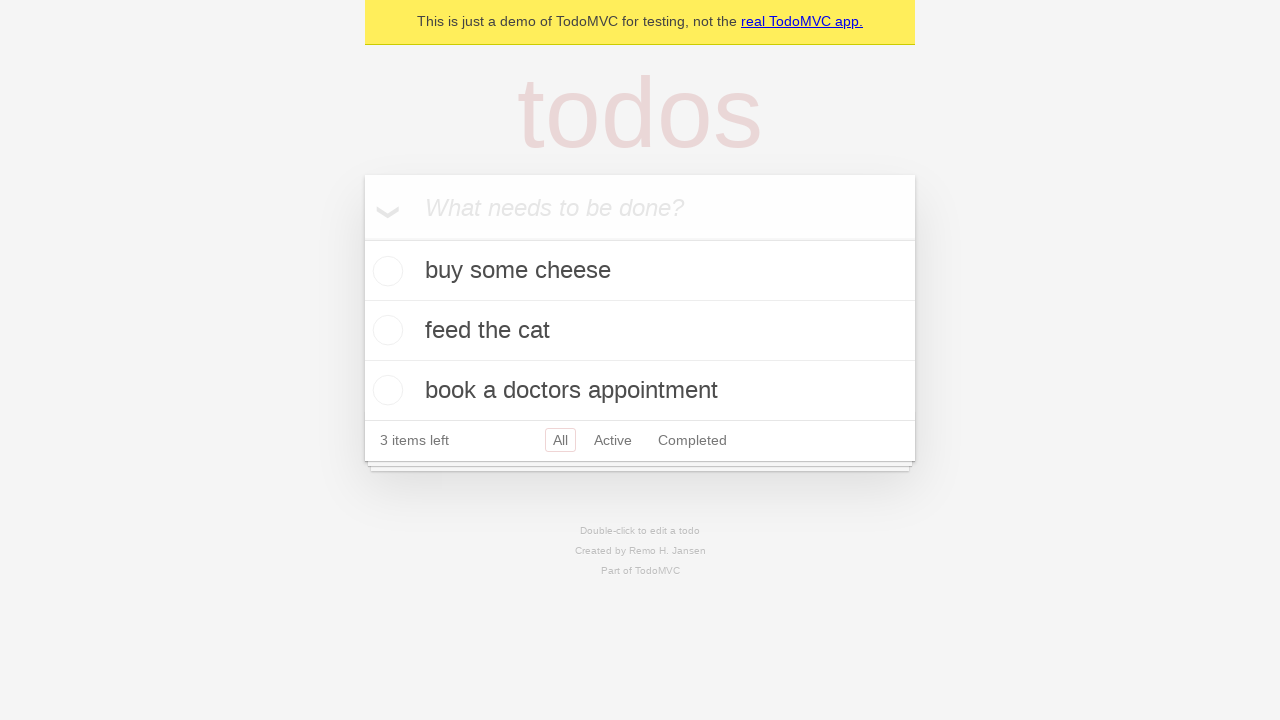

Checked the second todo to mark it as completed at (385, 330) on internal:testid=[data-testid="todo-item"s] >> nth=1 >> internal:role=checkbox
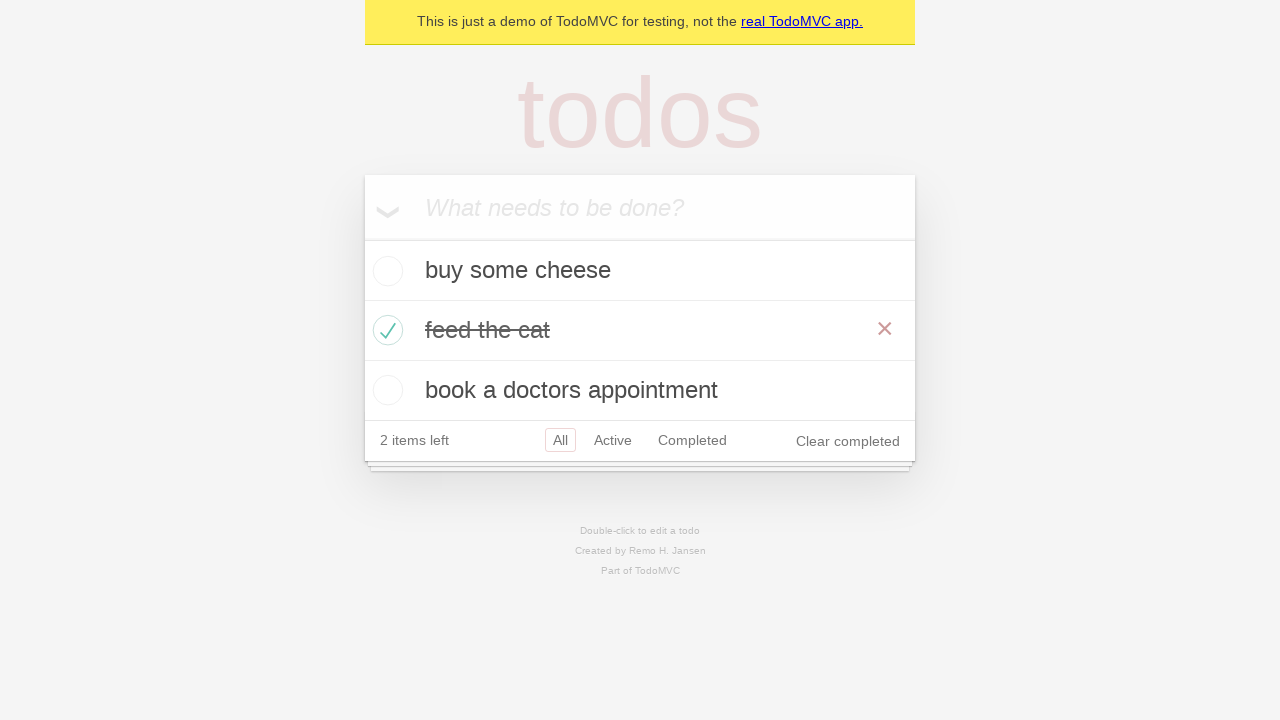

Clicked Active filter to display only non-completed items at (613, 440) on internal:role=link[name="Active"i]
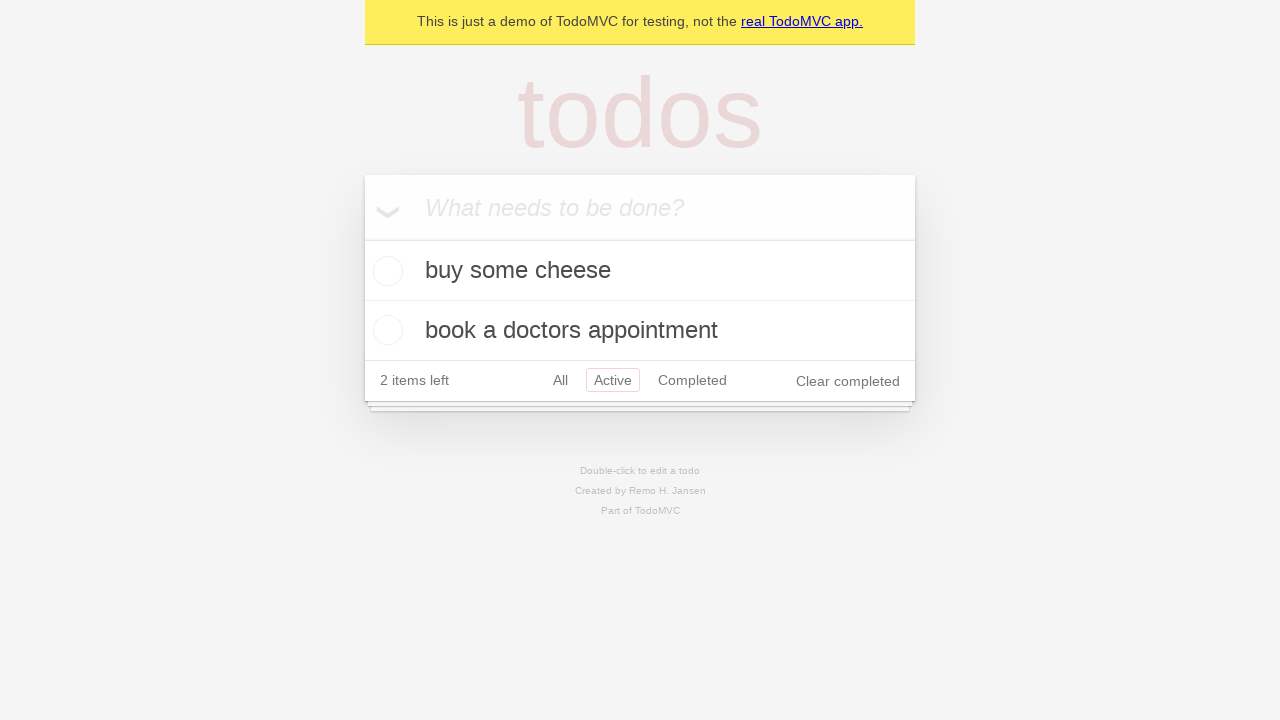

Verified that filtered view displays 2 active items
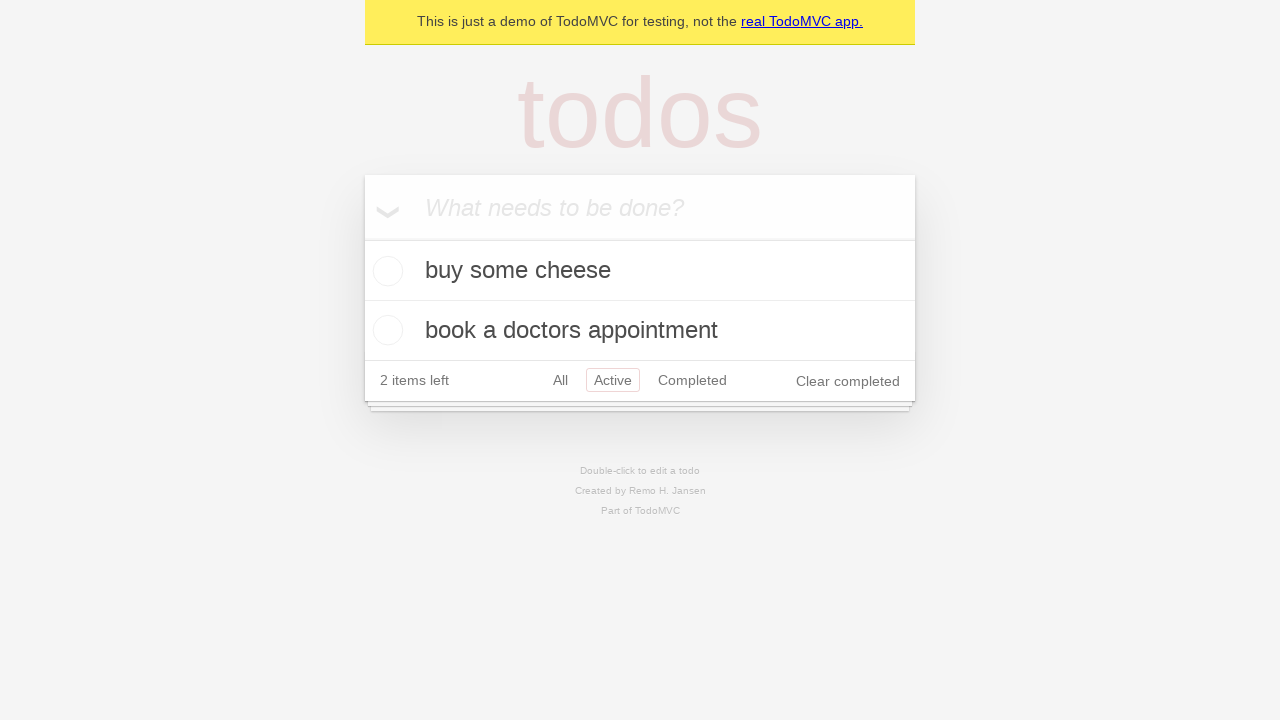

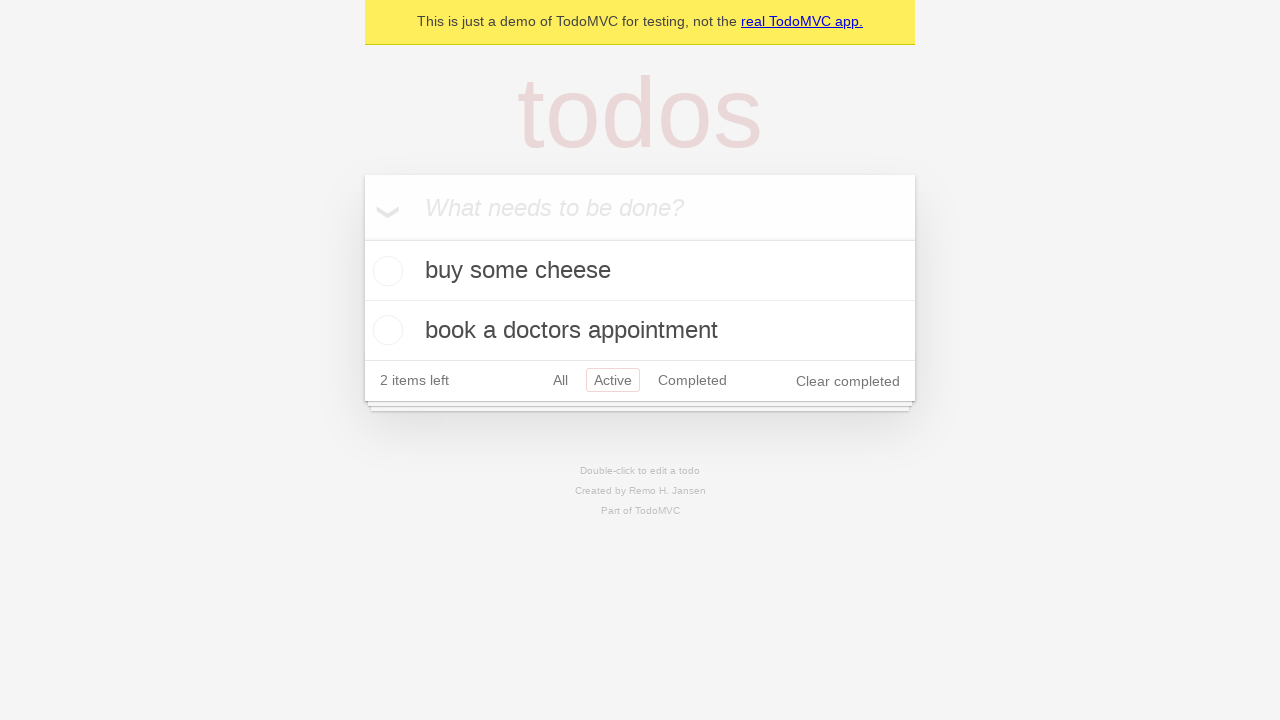